Tests navigation from homepage to shop page by clicking the shop link and verifying the URL changes to the products page.

Starting URL: https://webshop-agil-testautomatiserare.netlify.app

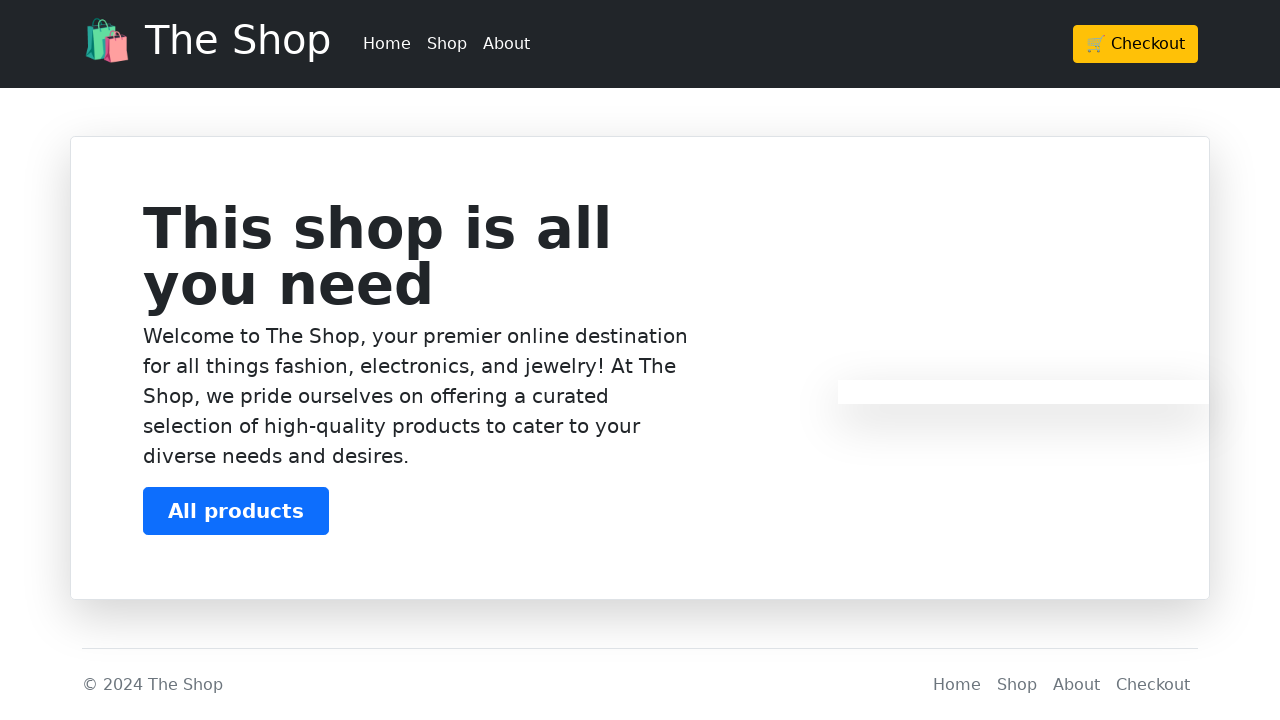

Clicked on the shop link to navigate to products page at (447, 44) on a[href='/products']
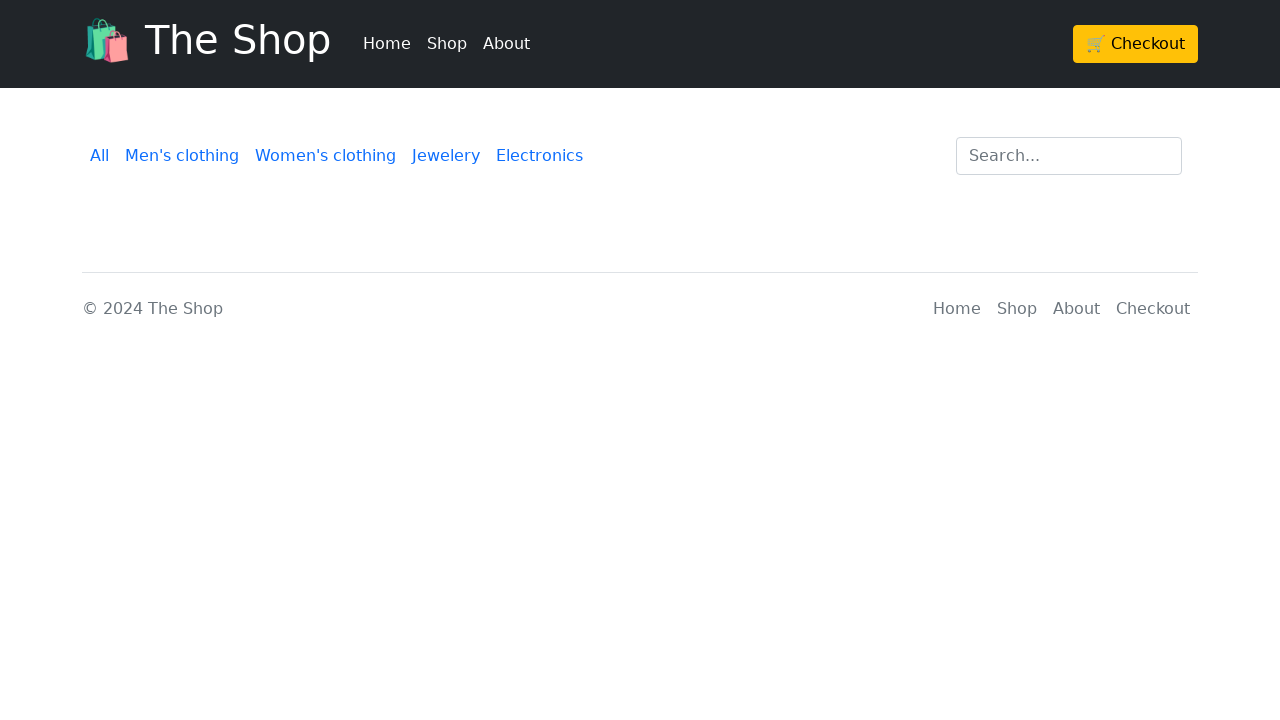

Verified navigation to products page - URL changed successfully
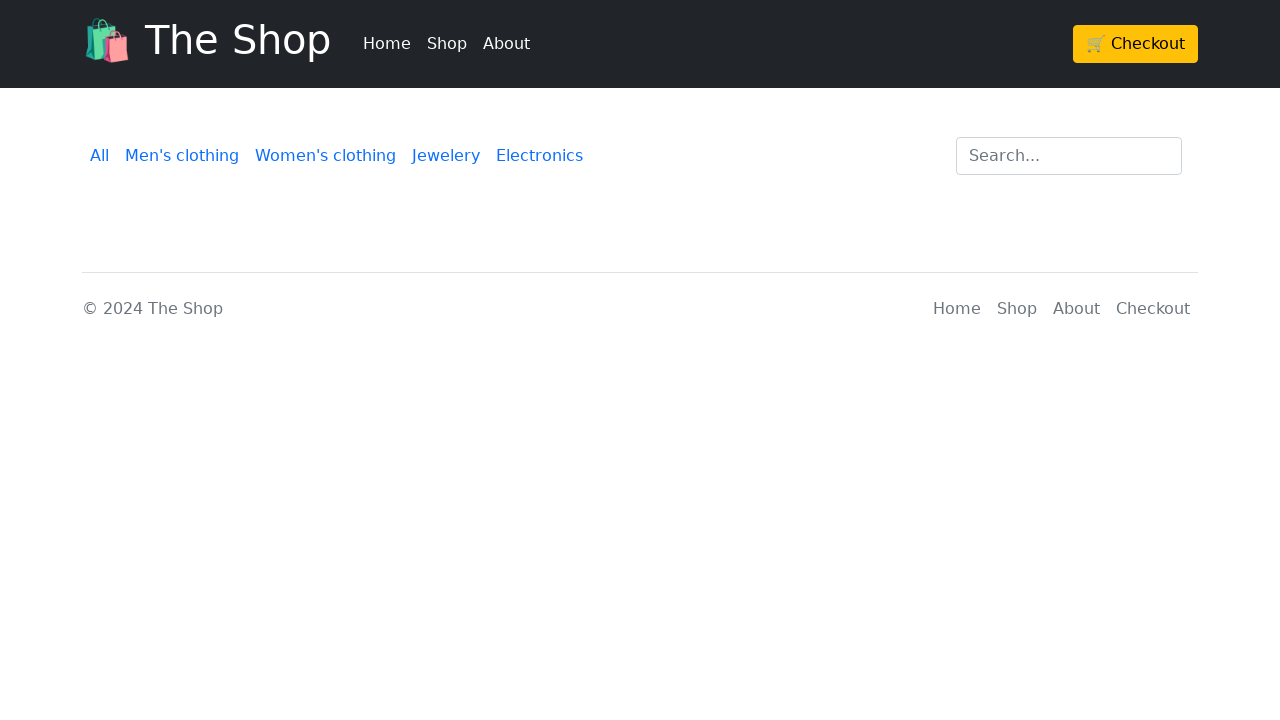

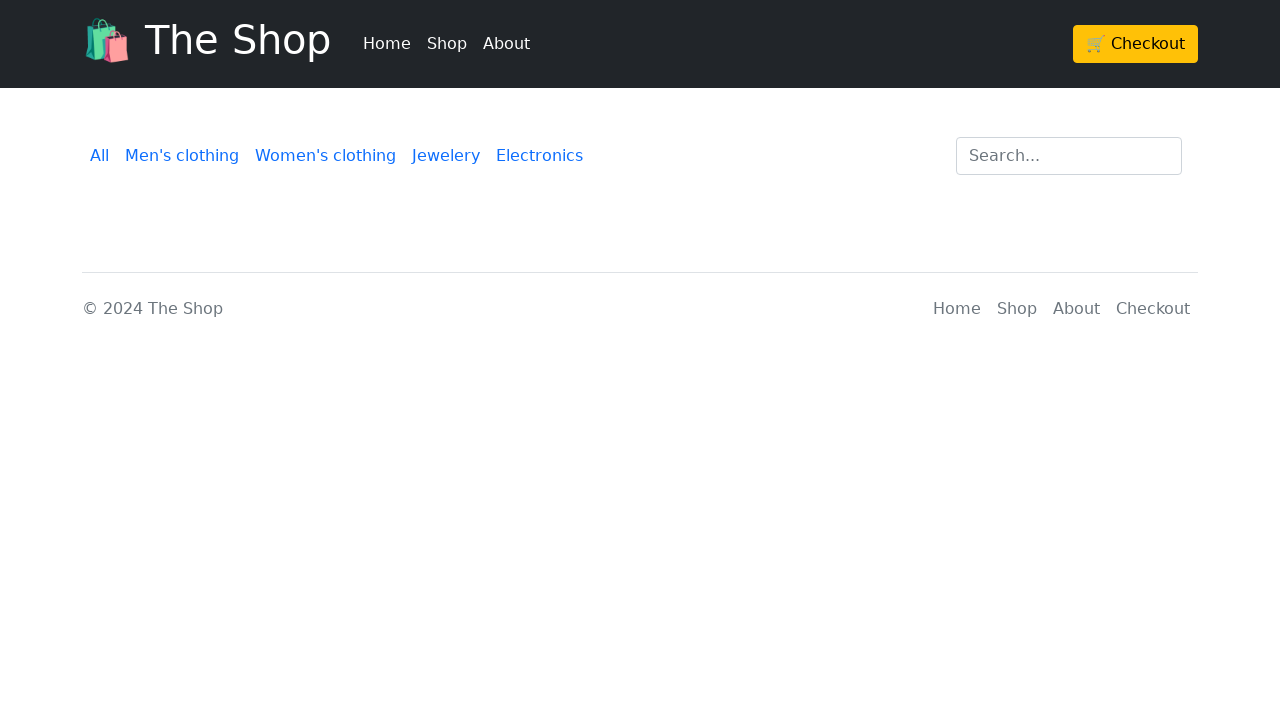